Navigates to Yahoo Japan homepage and waits for the topics section to be present on the page

Starting URL: https://www.yahoo.co.jp/

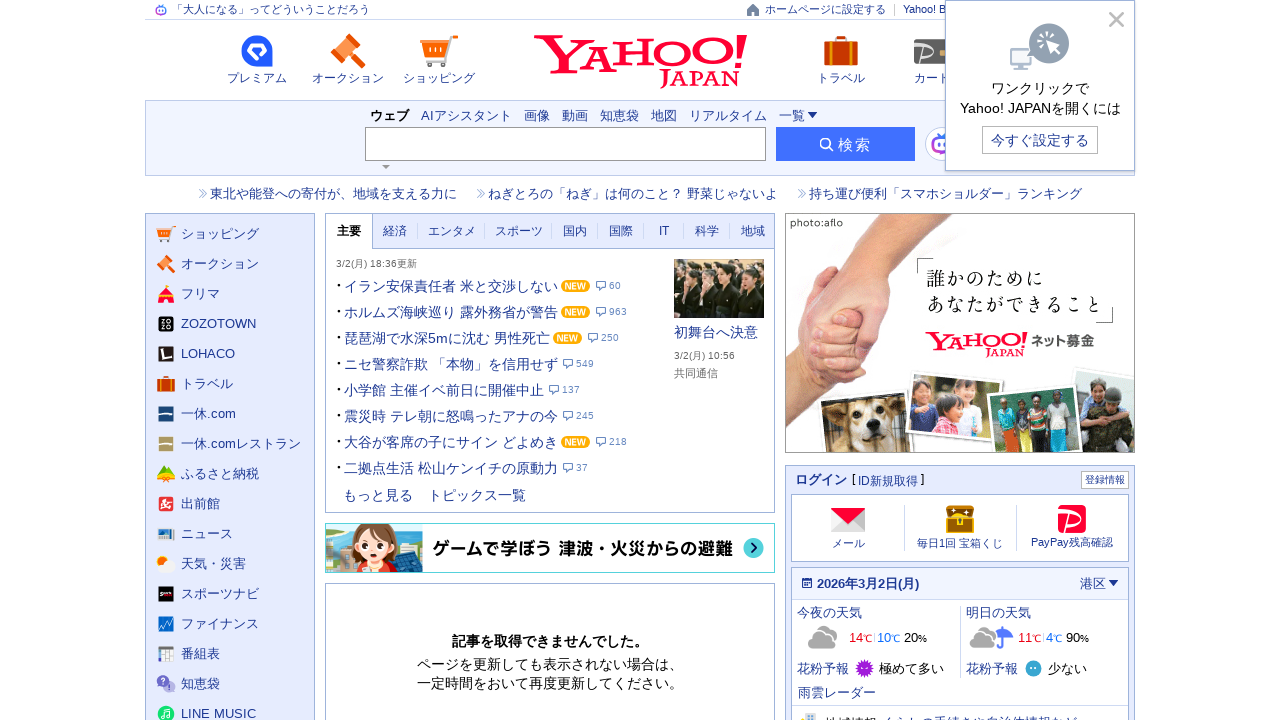

Navigated to Yahoo Japan homepage
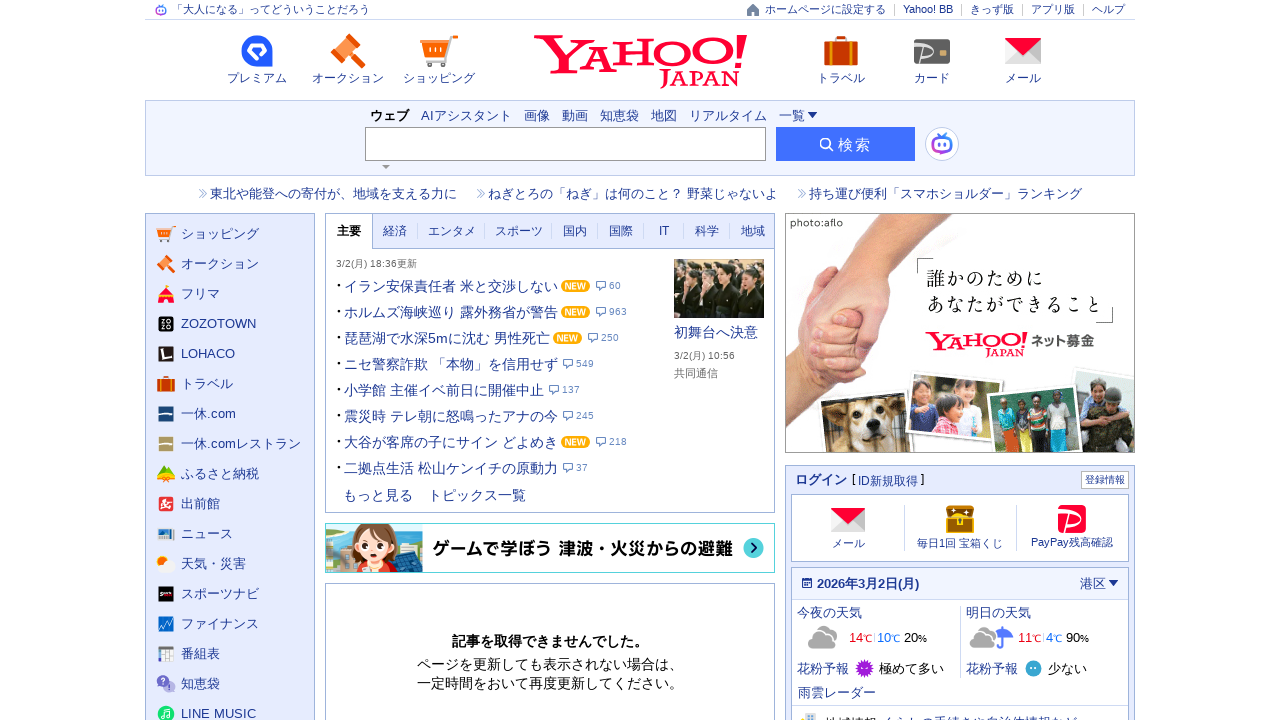

Topics section loaded on Yahoo Japan homepage
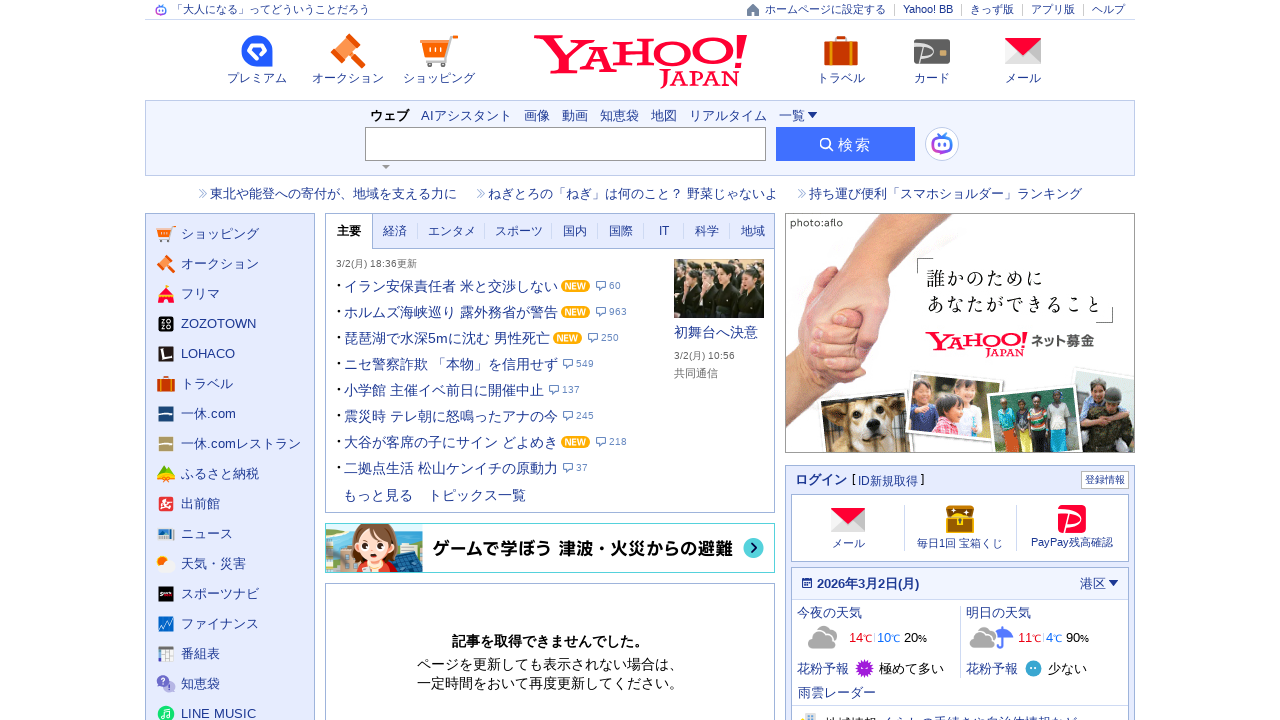

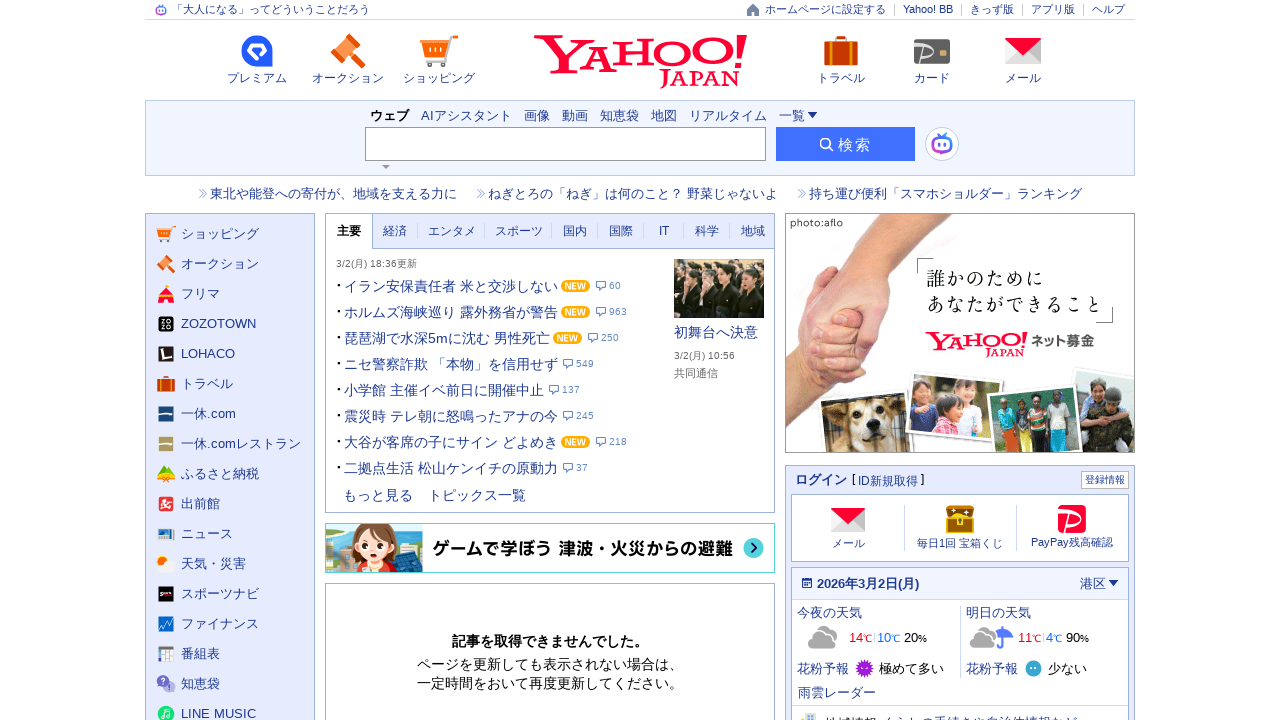